Fills out a simple text form with name, email, and addresses, then submits it

Starting URL: https://demoqa.com/text-box

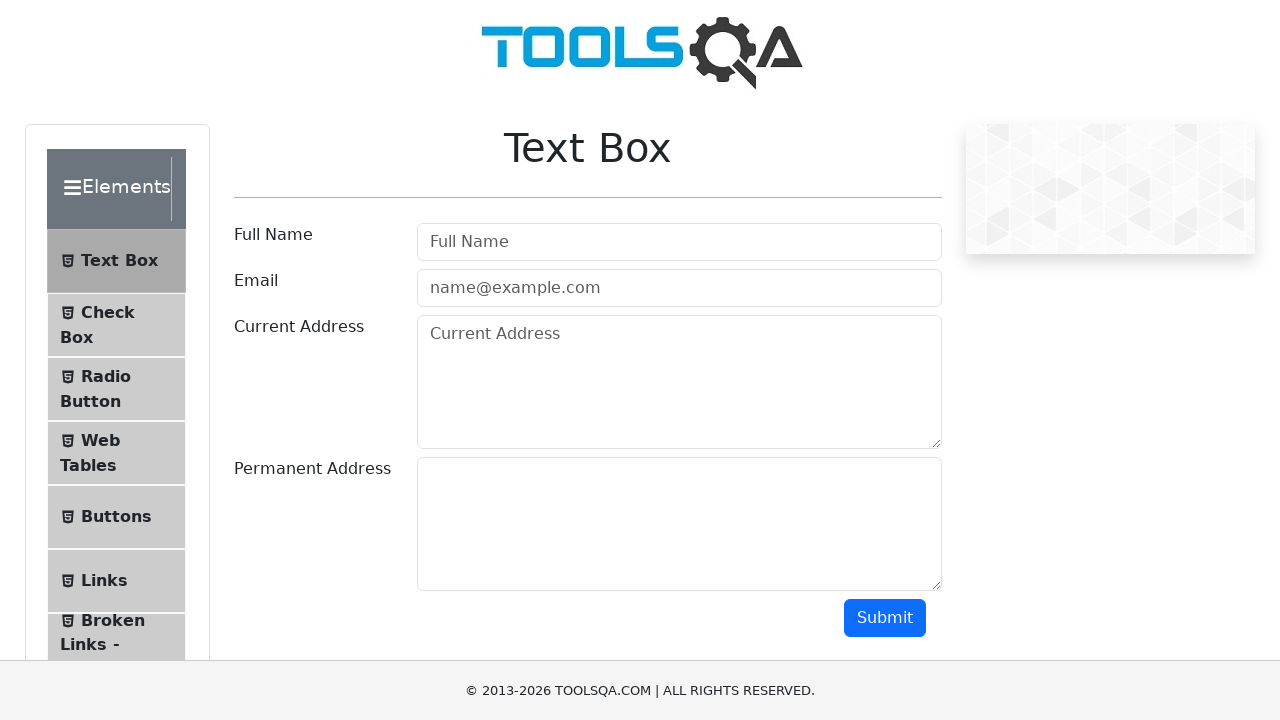

Filled name field with 'John Doe' on #userName
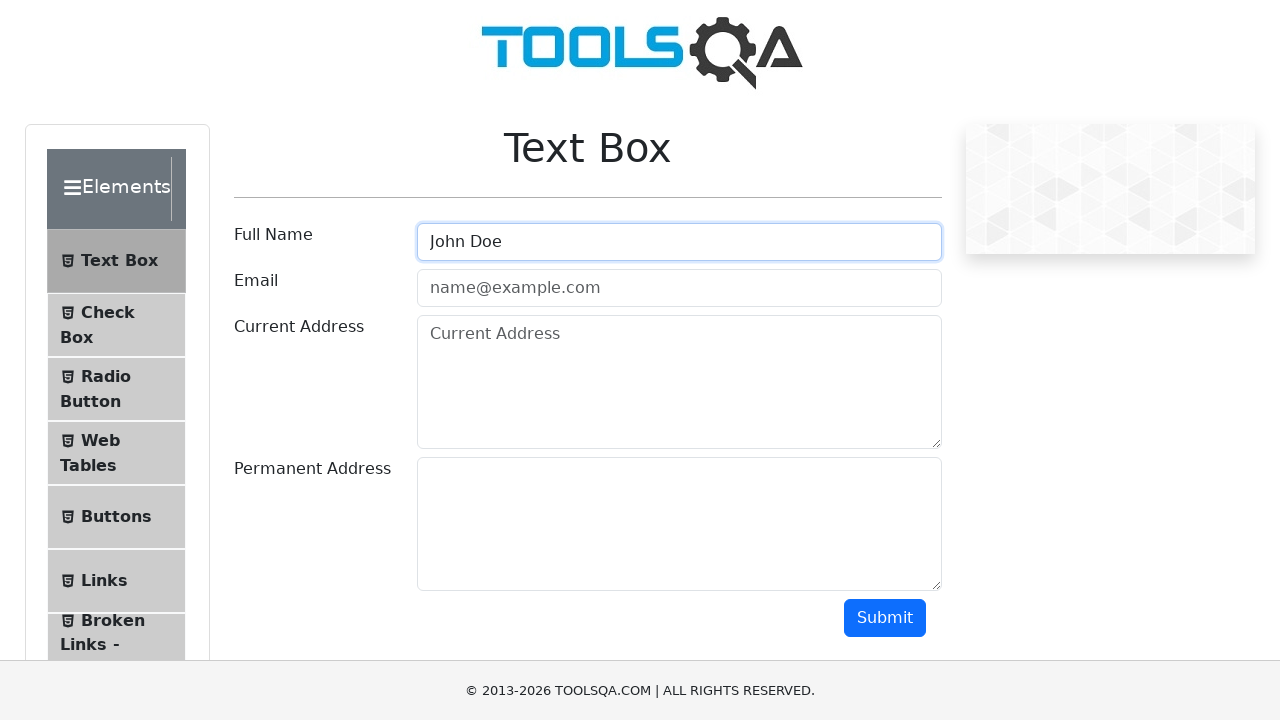

Filled email field with 'johndoe@google.com' on #userEmail
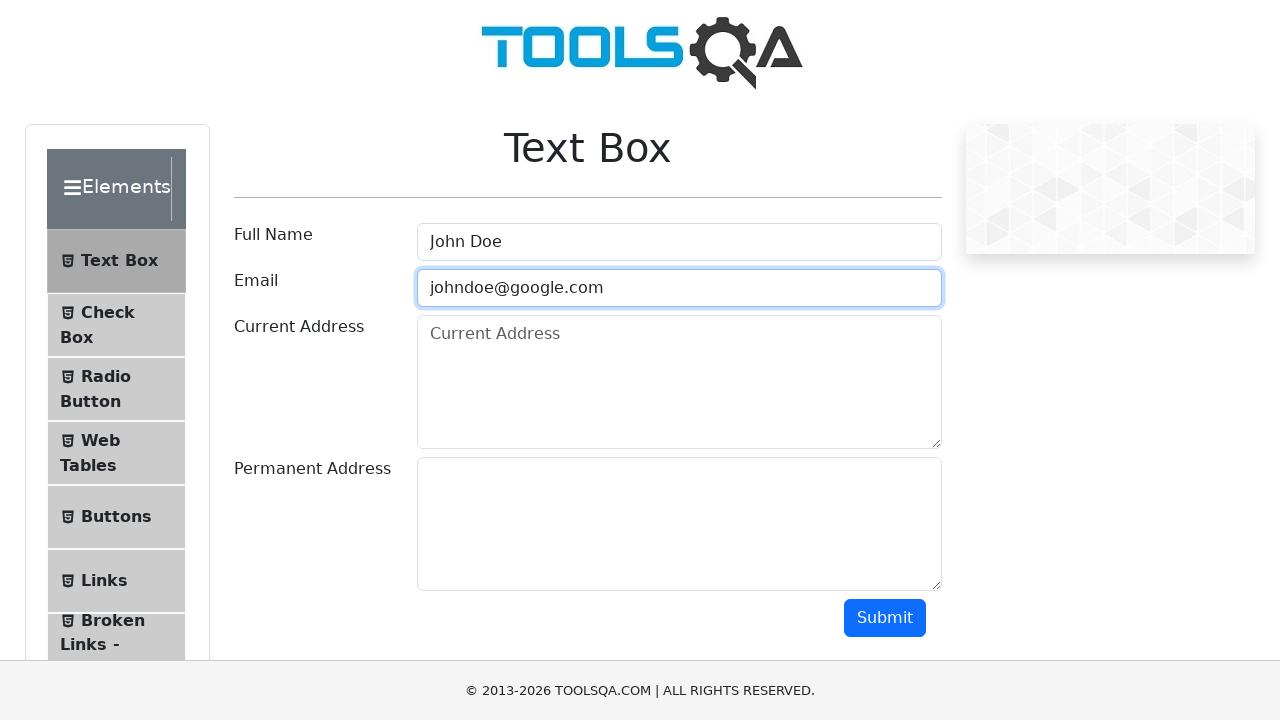

Filled current address field with 'New York, New York' on #currentAddress
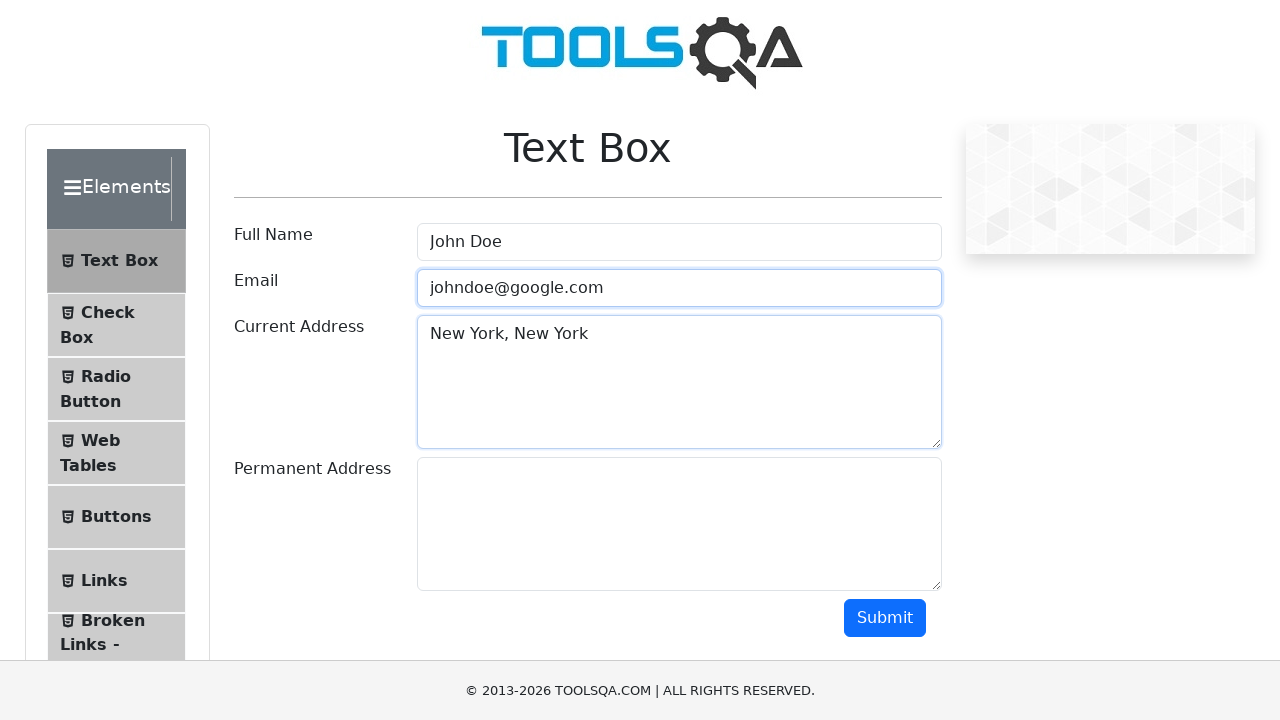

Filled permanent address field with 'Los Angeles, California' on #permanentAddress
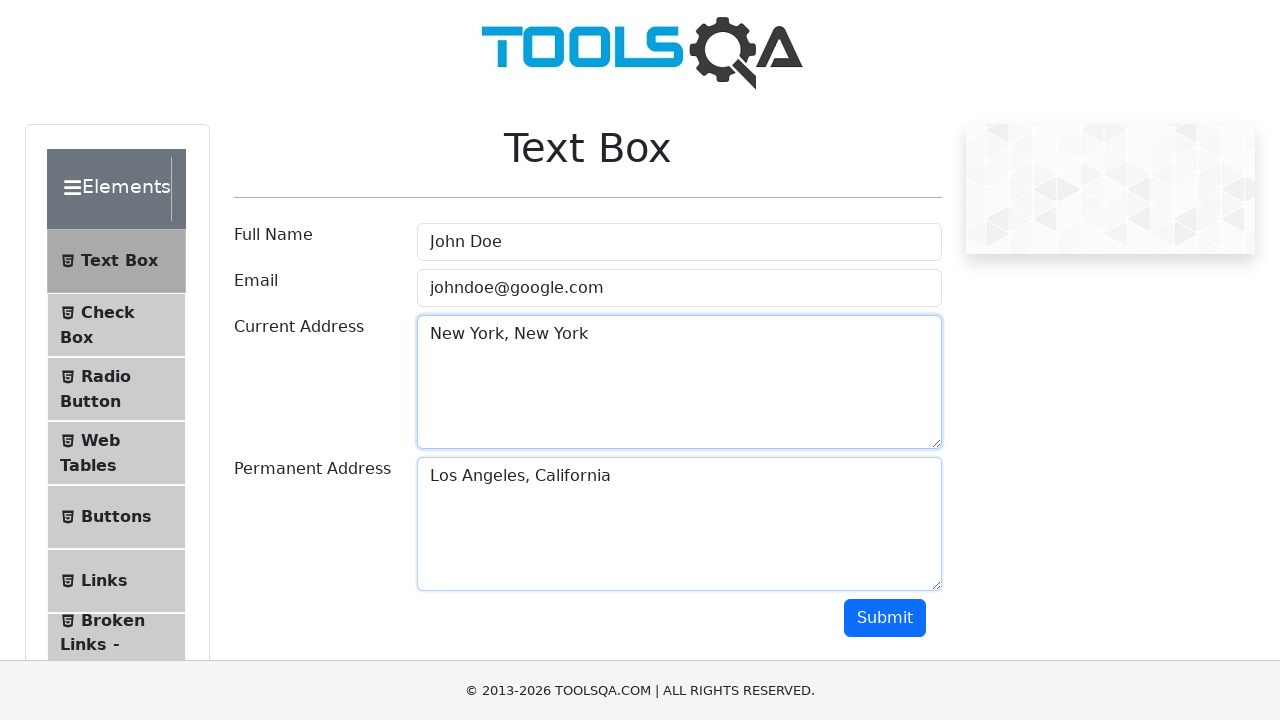

Clicked submit button to submit the form at (885, 618) on #submit
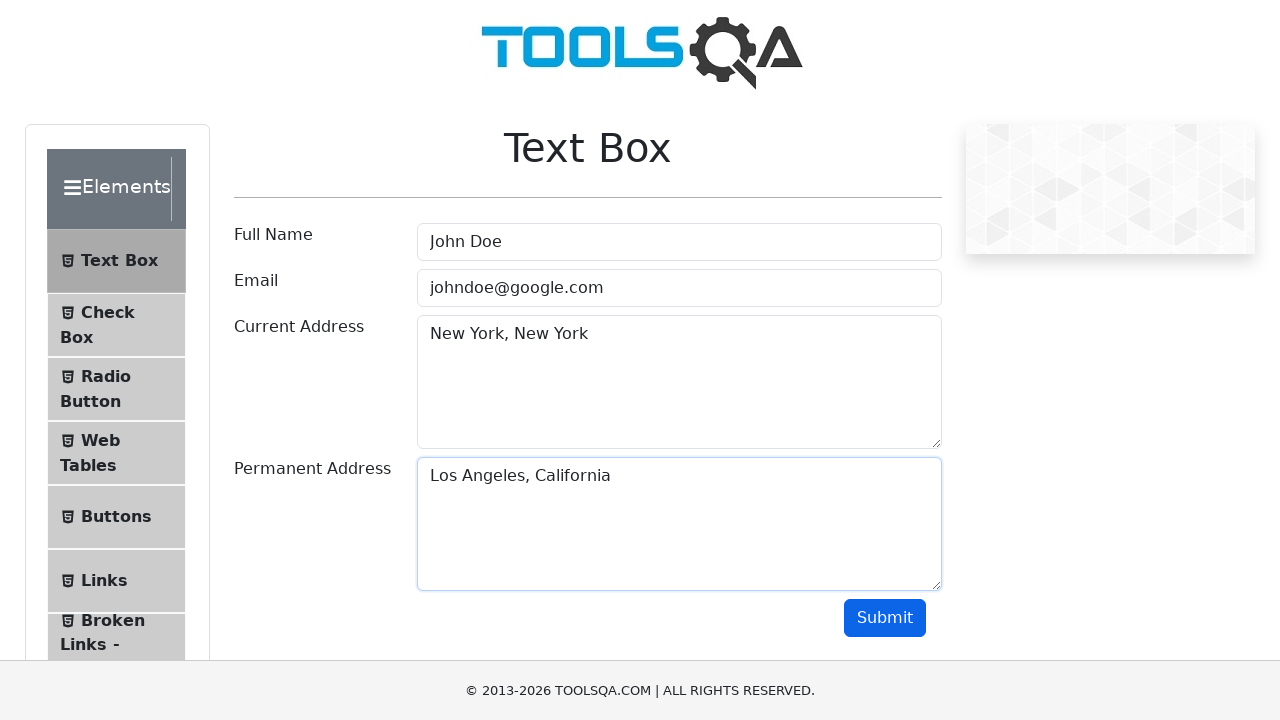

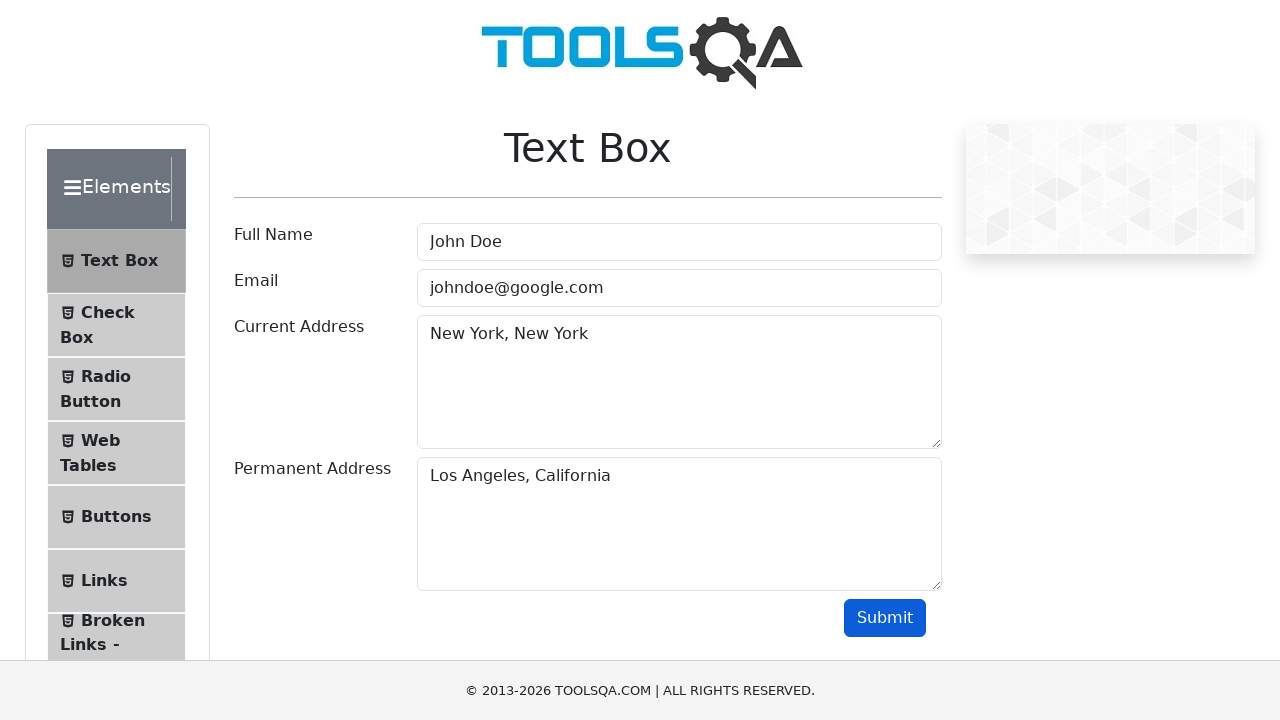